Tests removing an item from cart on checkout page.

Starting URL: http://practice.automationtesting.in/

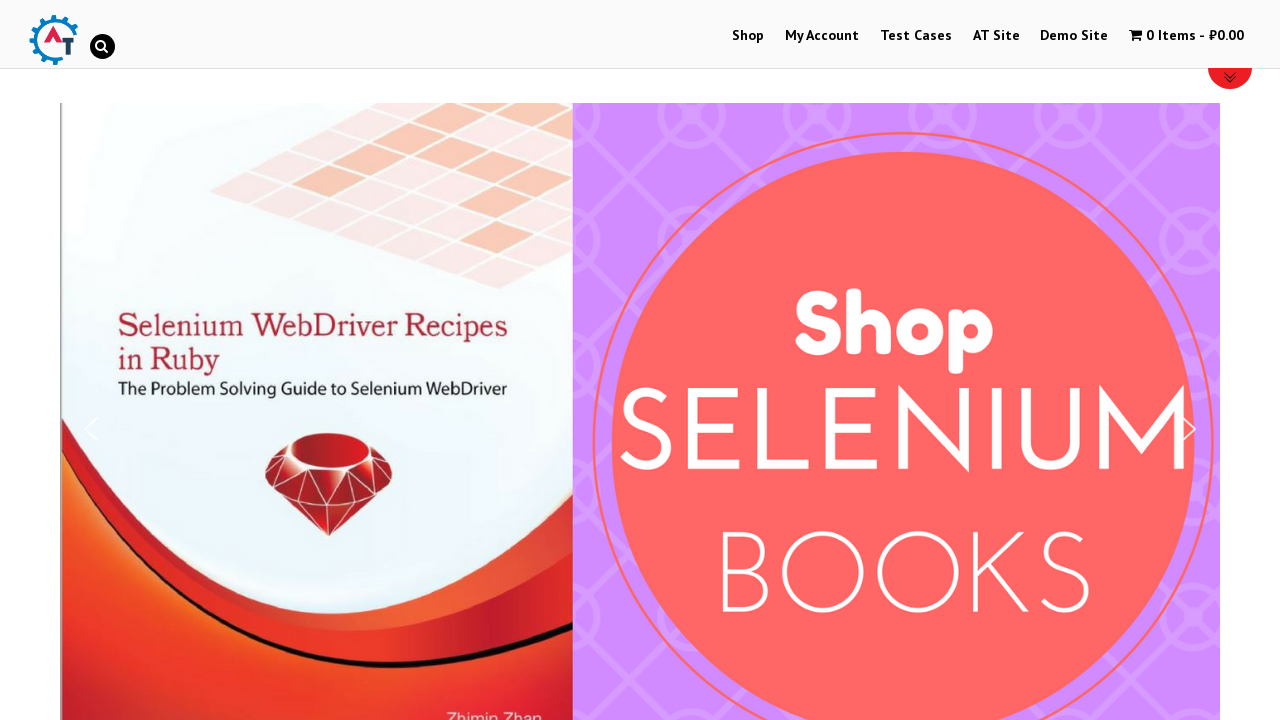

Clicked on Shop Menu at (748, 36) on xpath=//li[@id='menu-item-40']
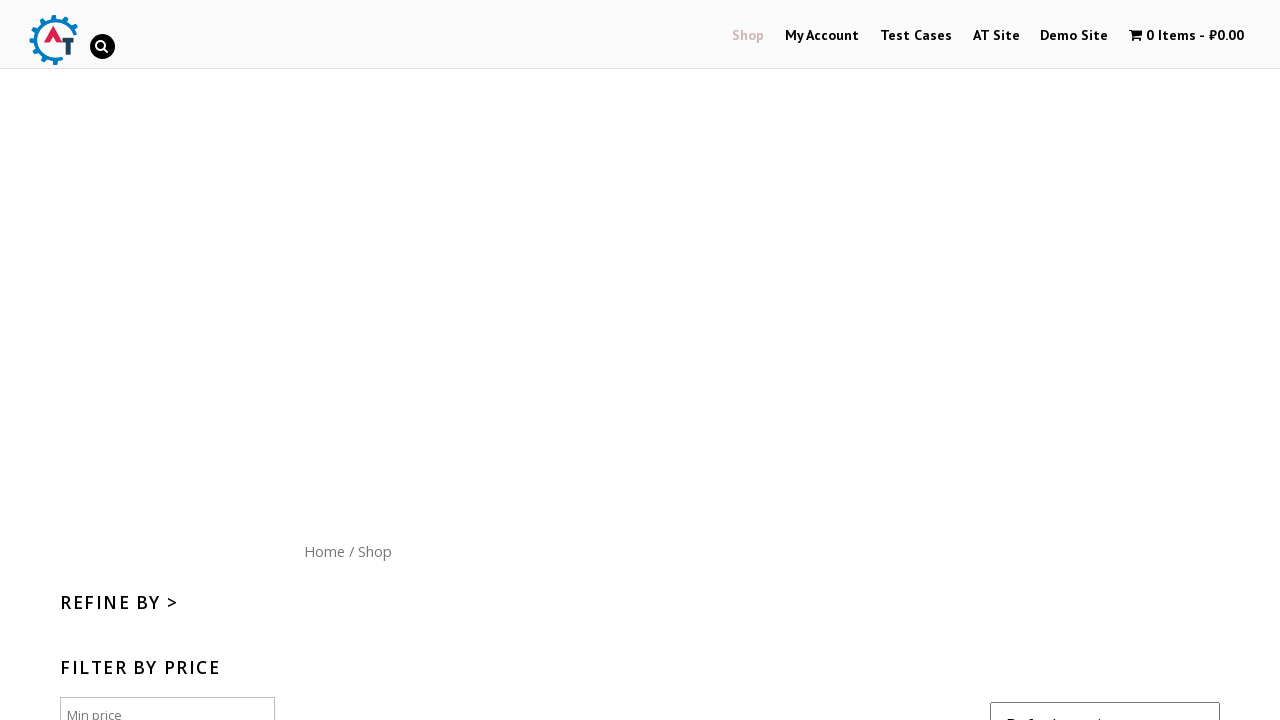

Clicked on Home menu button at (324, 551) on xpath=//div[@id='content']/nav/a
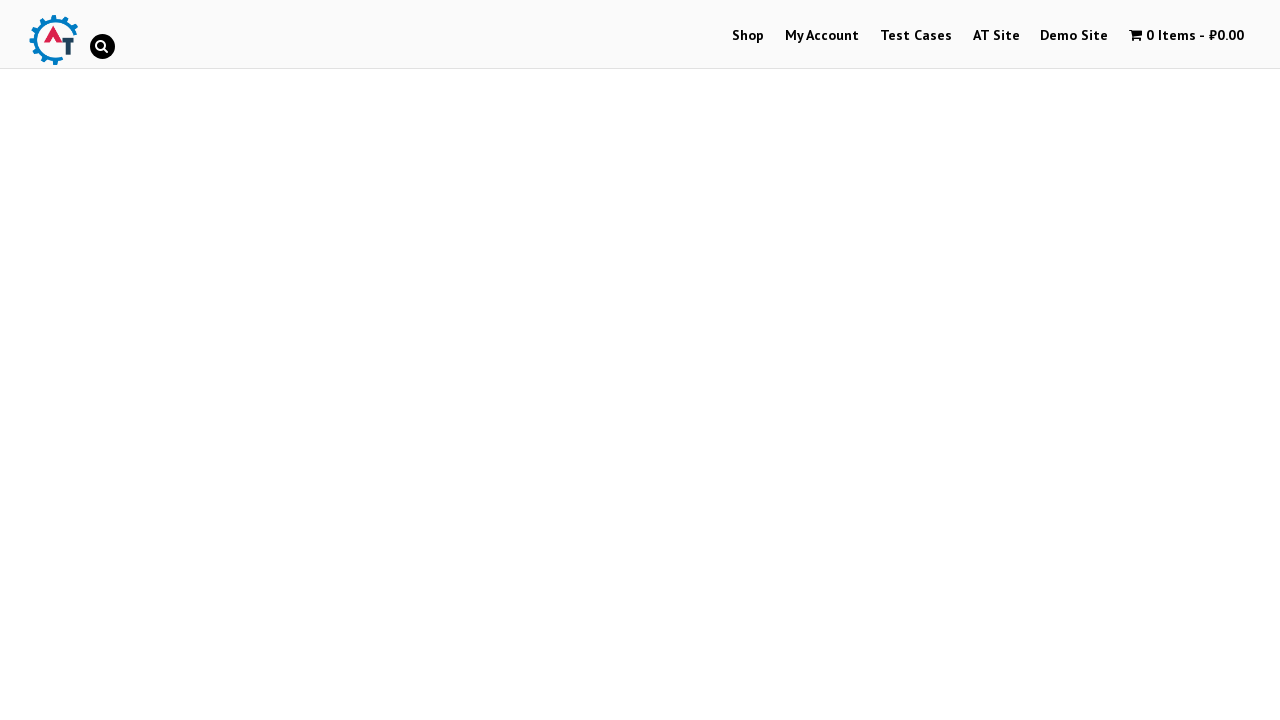

Clicked on arrival image at (1039, 361) on xpath=//*[@id='text-22-sub_row_1-0-2-2-0']/div/ul/li/a[1]/img
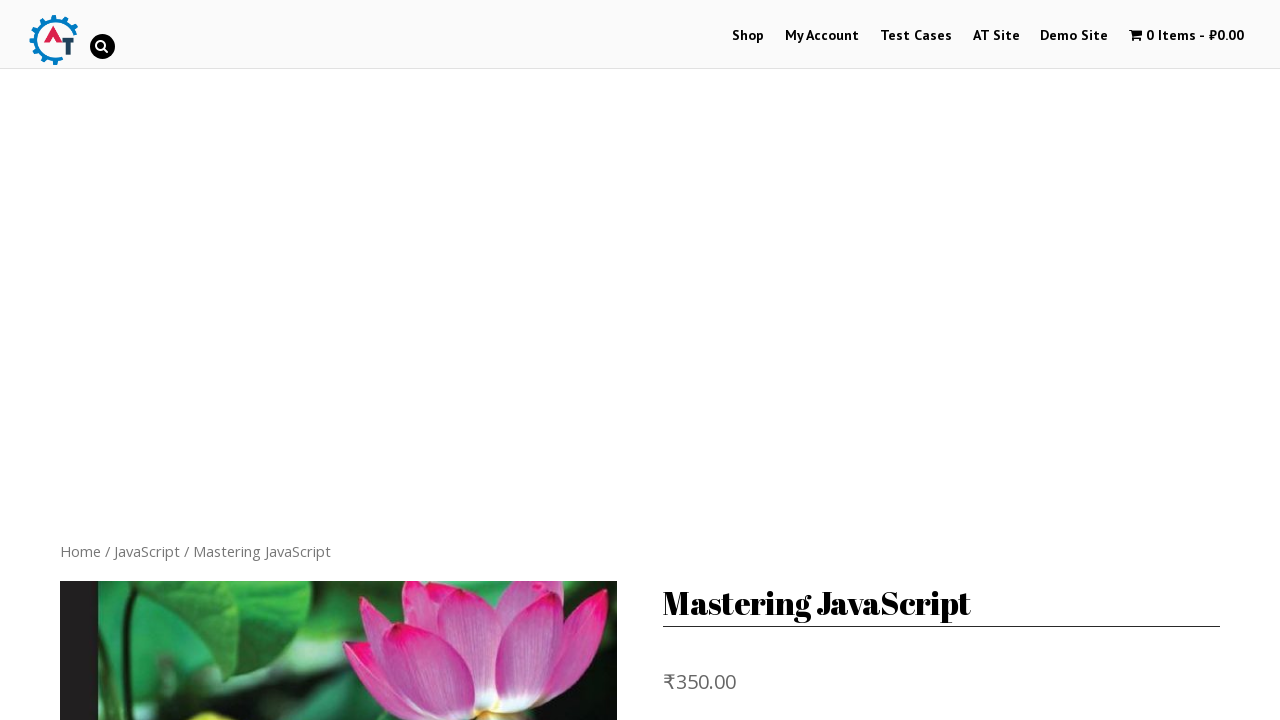

Clicked Add to Basket button at (812, 361) on xpath=//form[@class='cart']/button
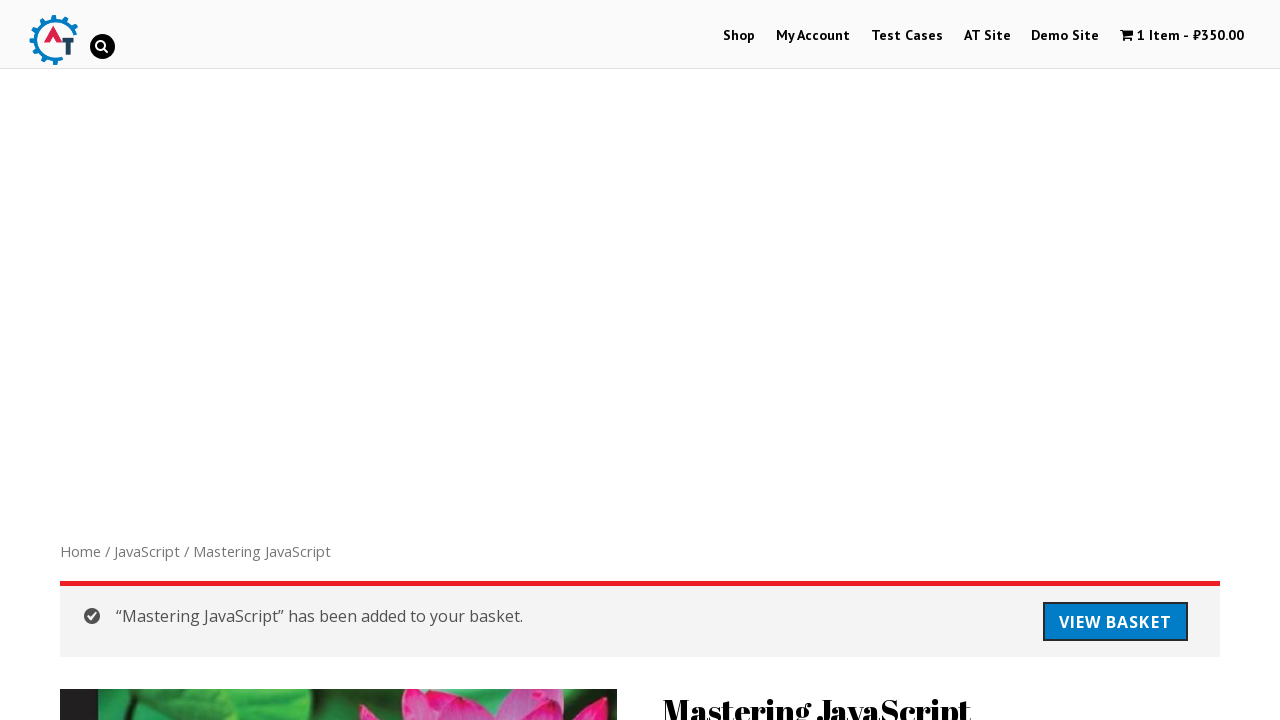

Clicked on menu item cart tab to view checkout page at (1182, 36) on xpath=//li[@id='wpmenucartli']/a
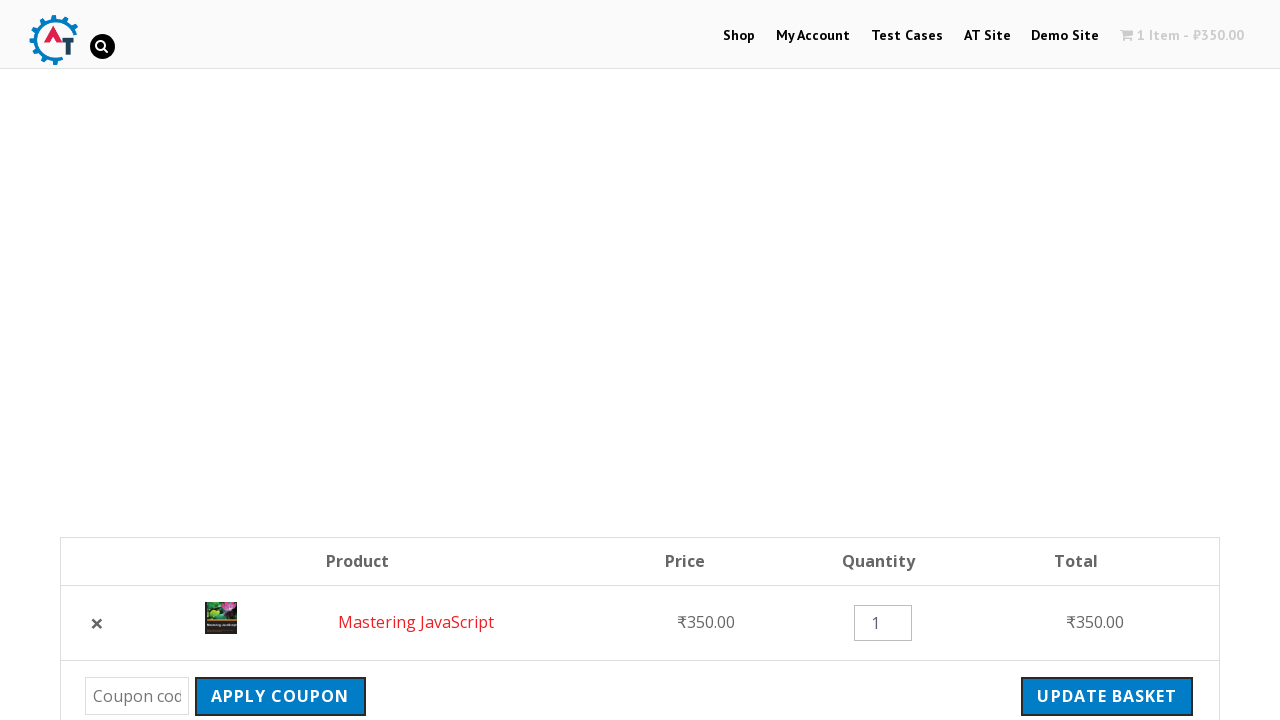

Clicked remove item icon from cart at (97, 623) on xpath=//td[@class='product-remove']/a
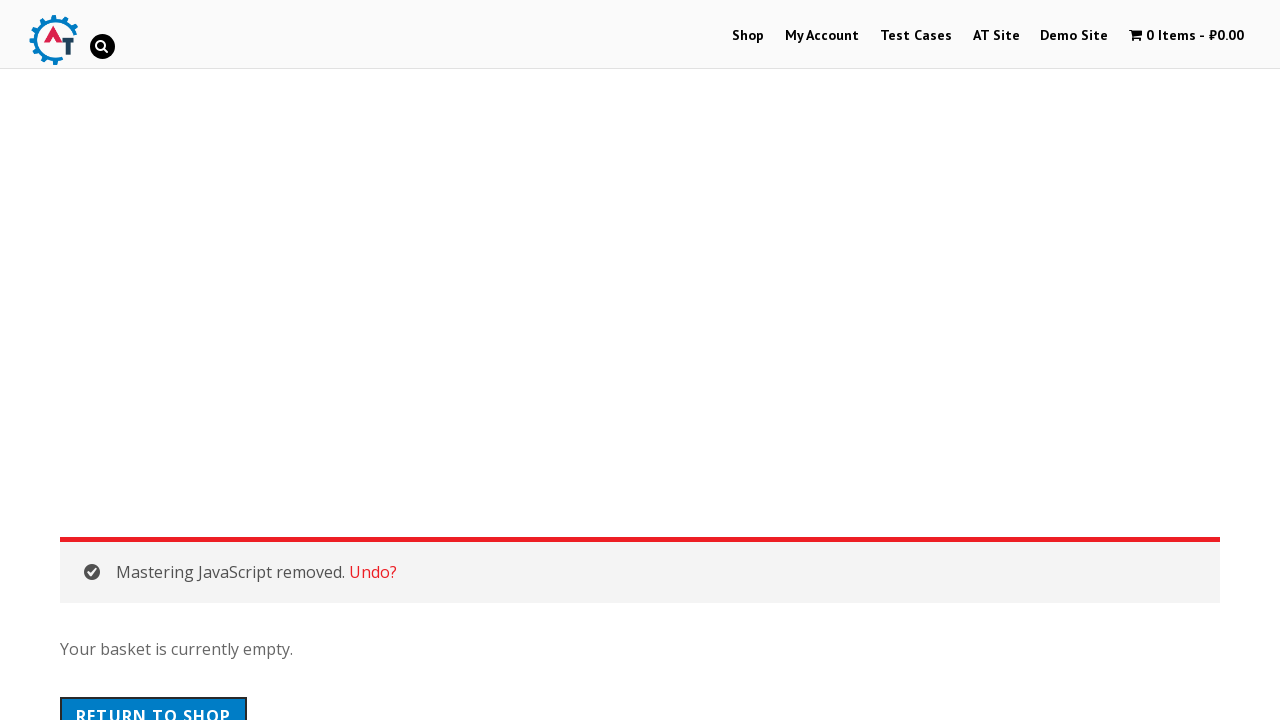

Verified item removed message is visible
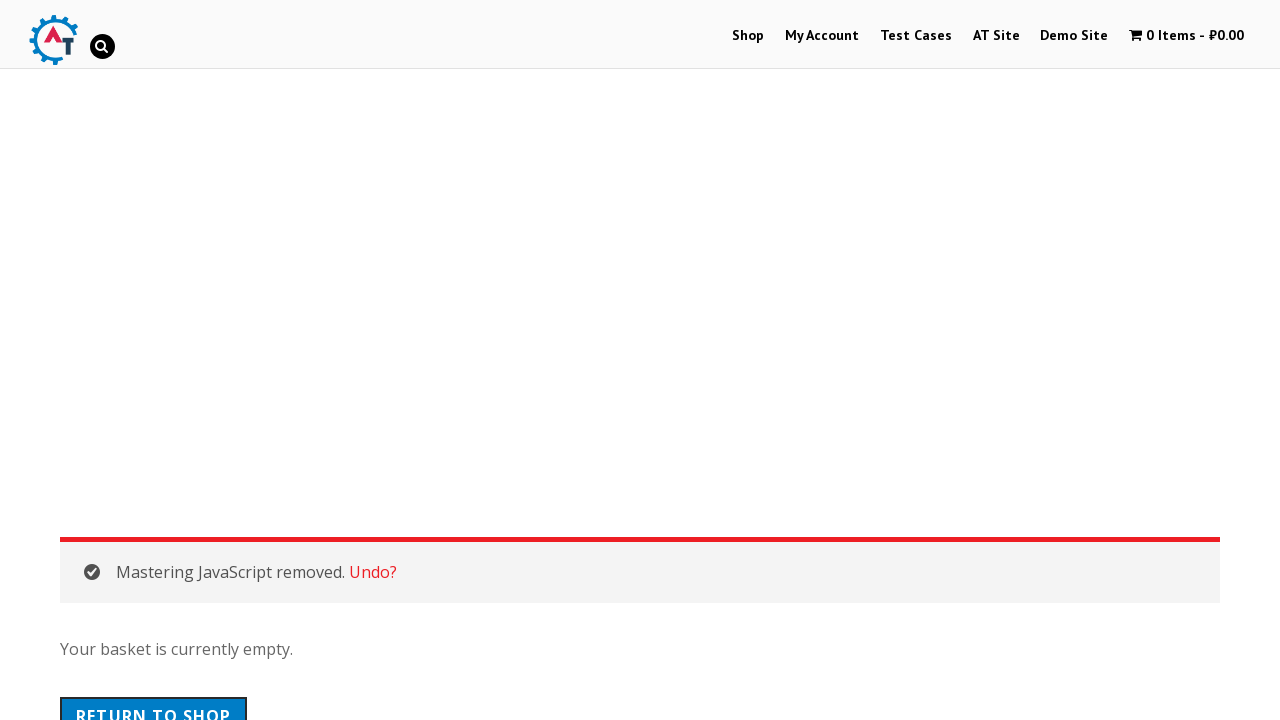

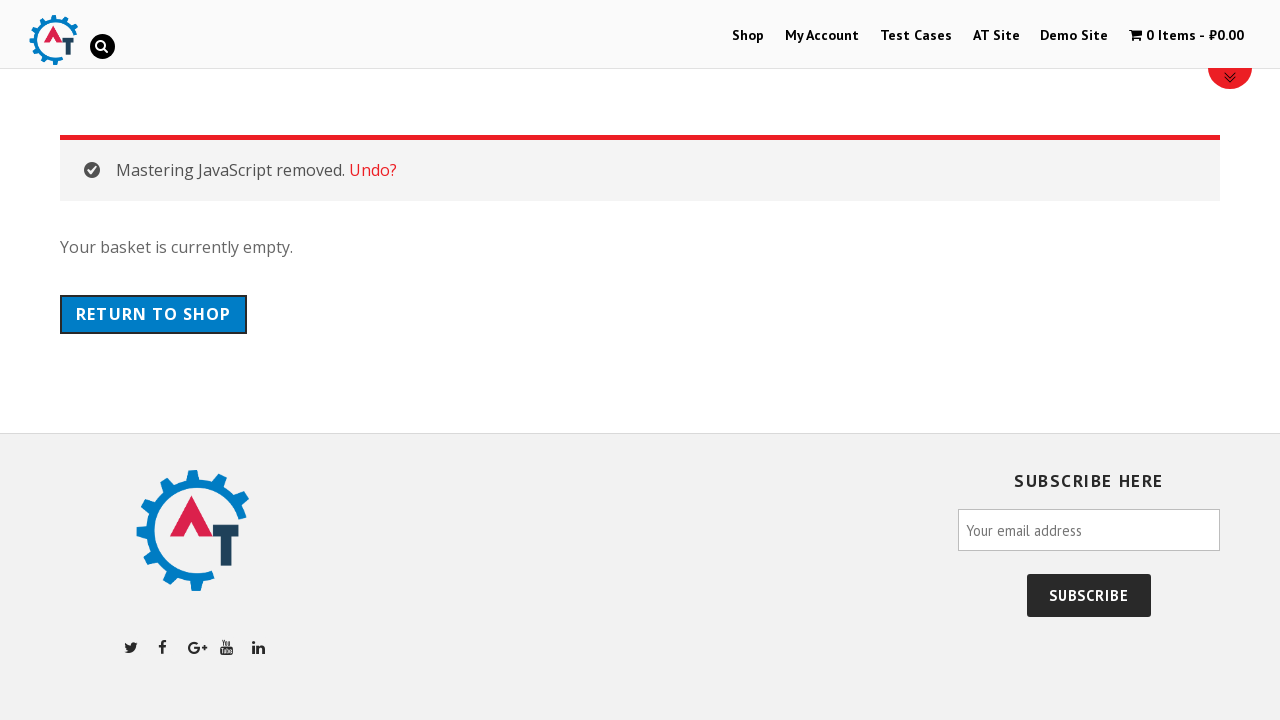